Tests a basic HTML form by filling in username, password, and comments fields, then submitting and verifying the submitted values are displayed correctly

Starting URL: https://testpages.eviltester.com/styled/basic-html-form-test.html

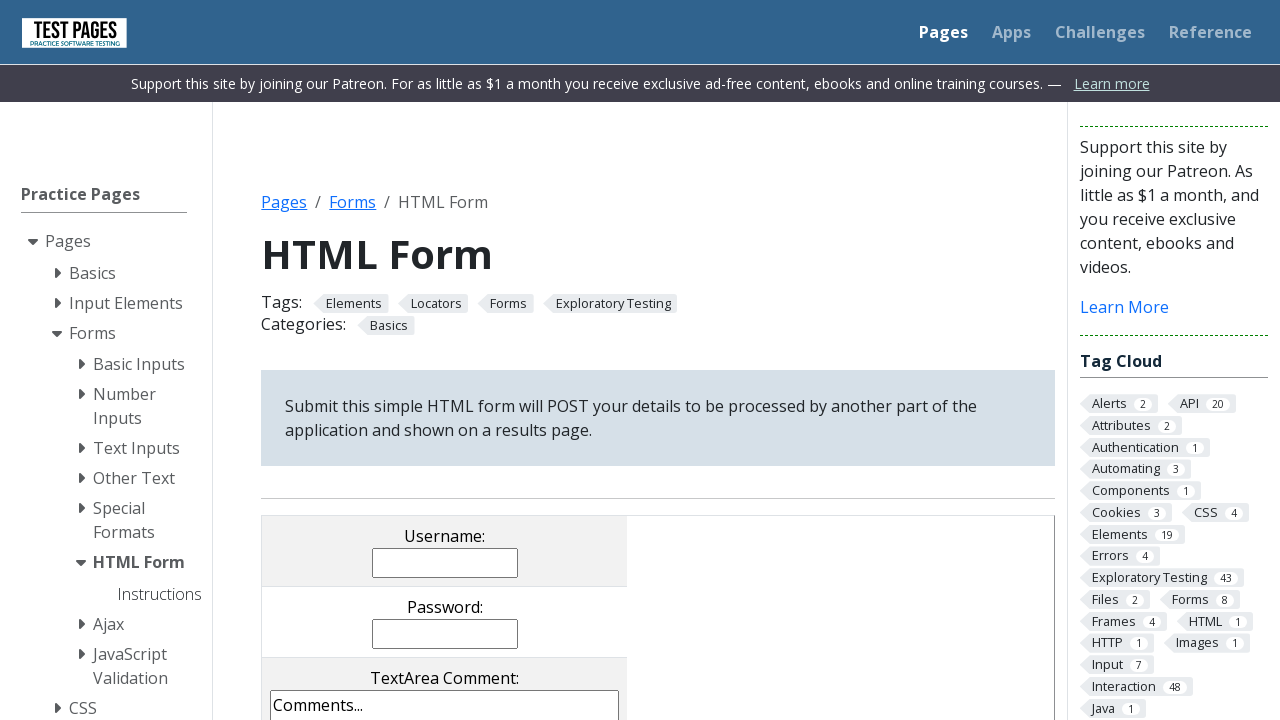

Filled username field with 'testuser' on [name='username']
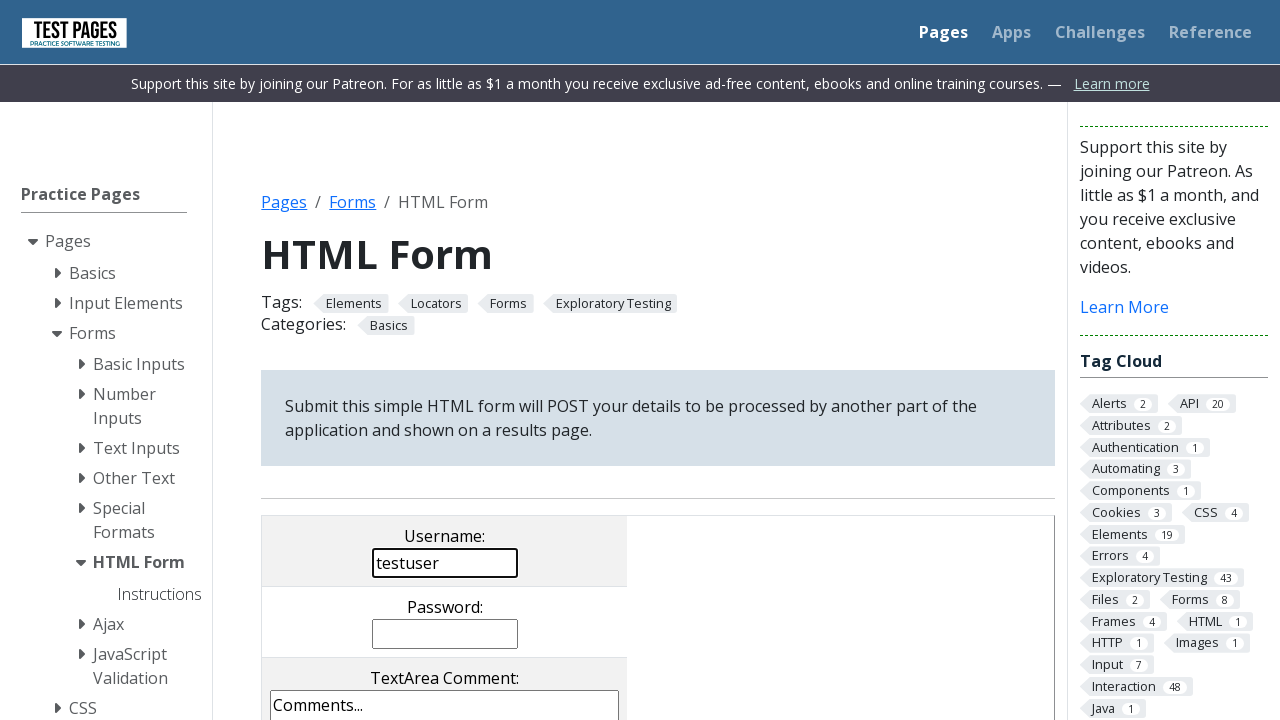

Filled password field with 'password123' on [name='password']
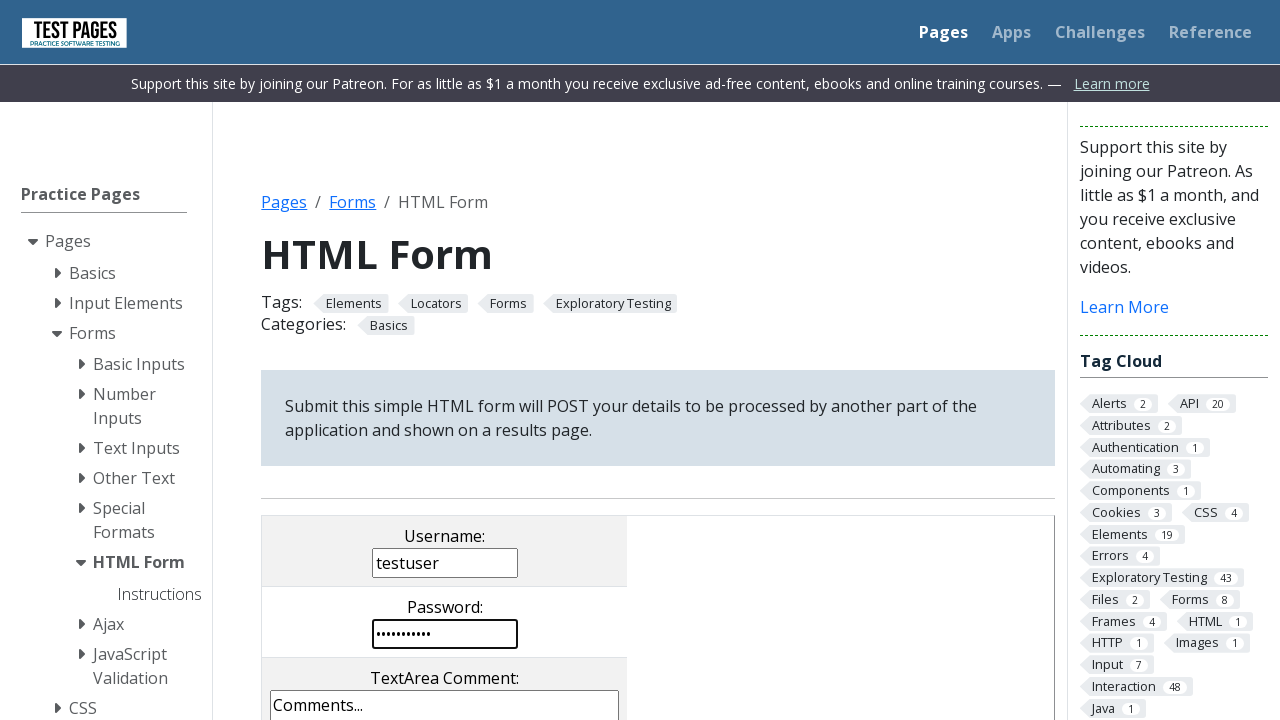

Filled comments field with 'This is a test comment.' on [name='comments']
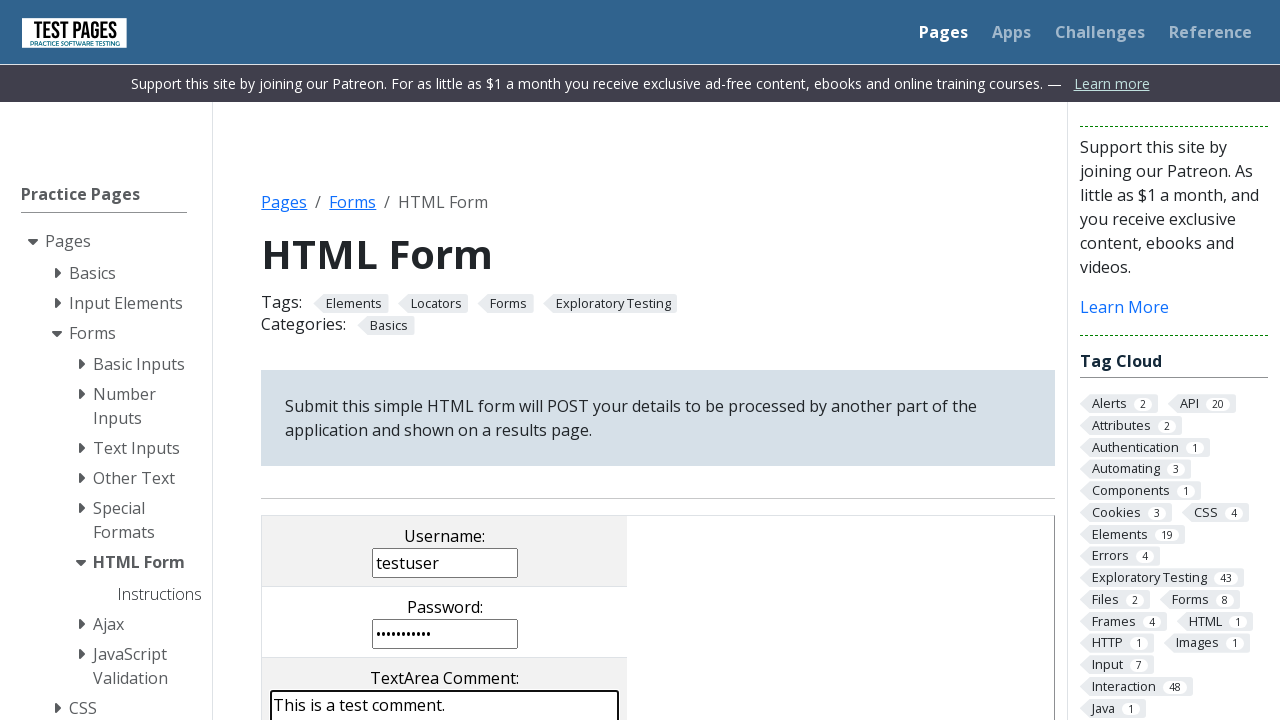

Clicked submit button to submit the form at (504, 360) on input[type='submit']
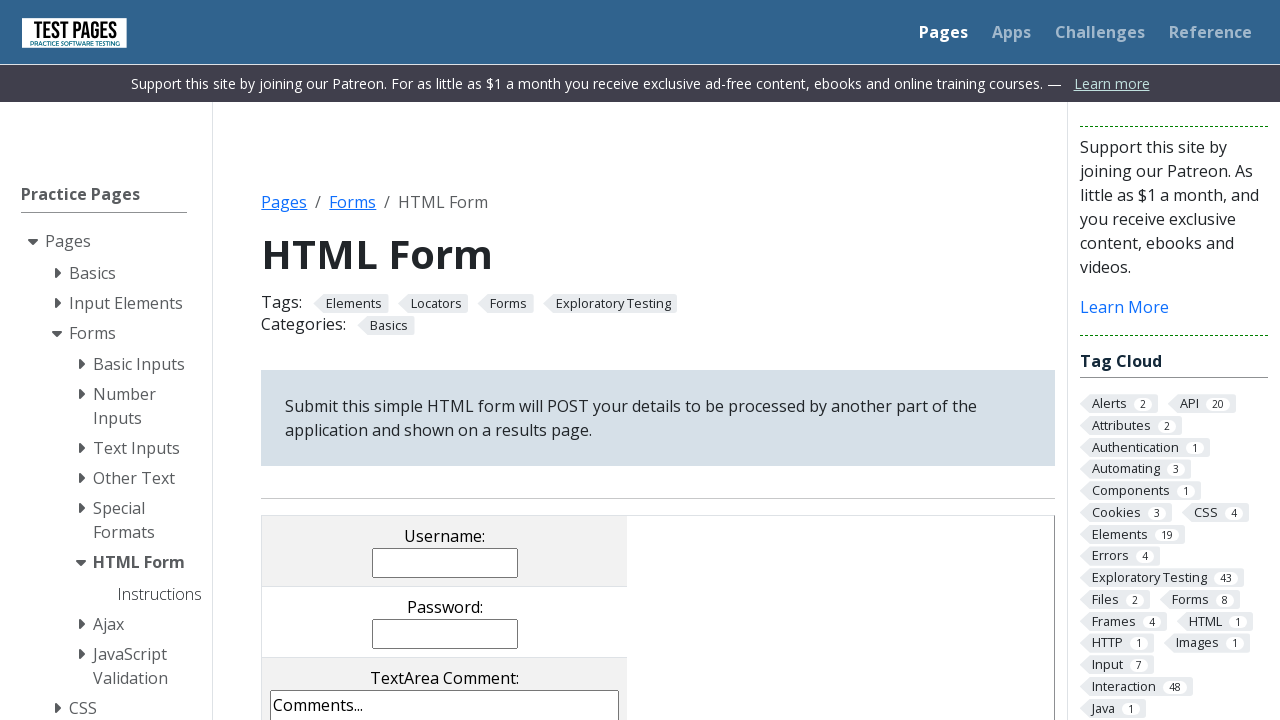

Results page loaded with submitted username value displayed
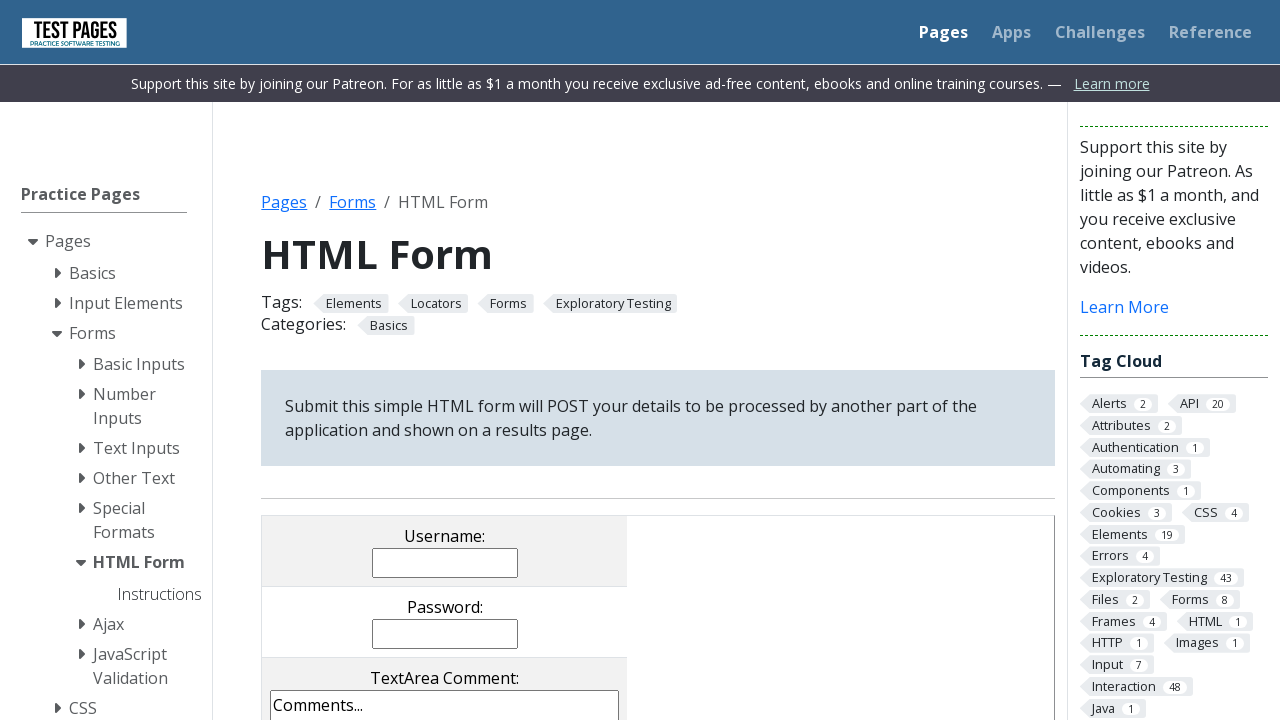

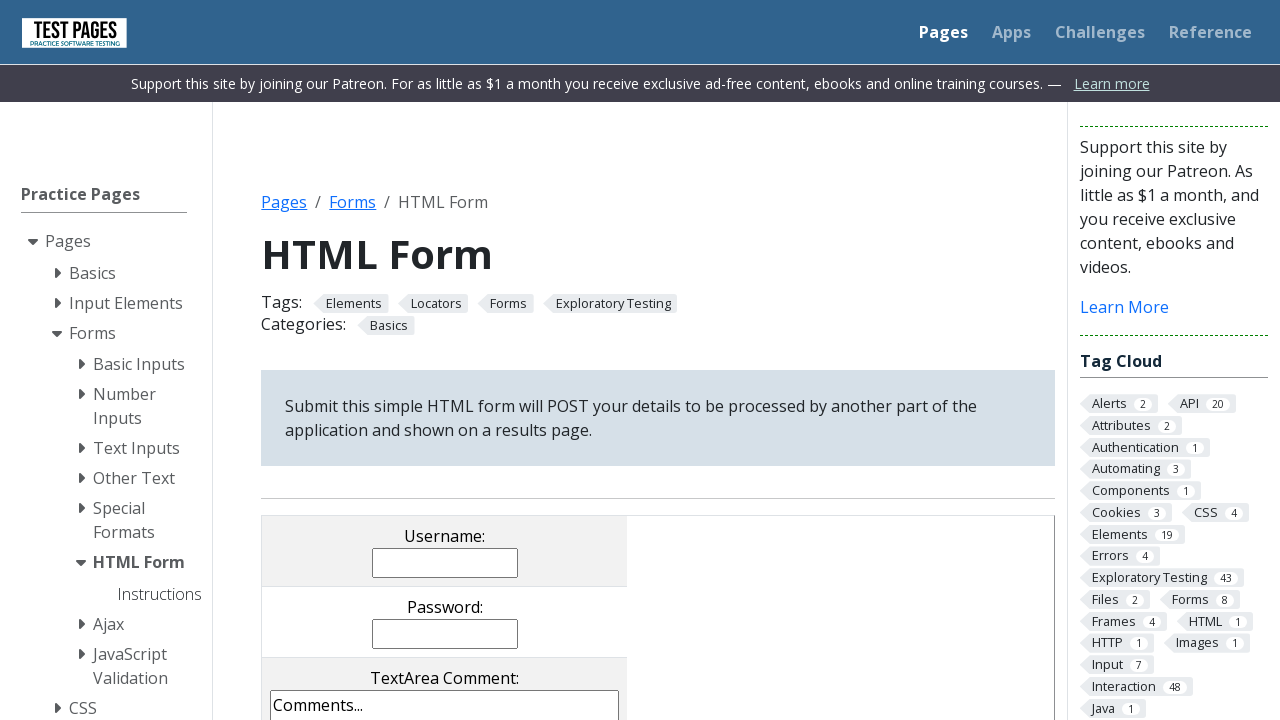